Tests XPath locator strategies using sibling and parent axes to locate buttons in the header navigation area of a practice automation page

Starting URL: https://rahulshettyacademy.com/AutomationPractice

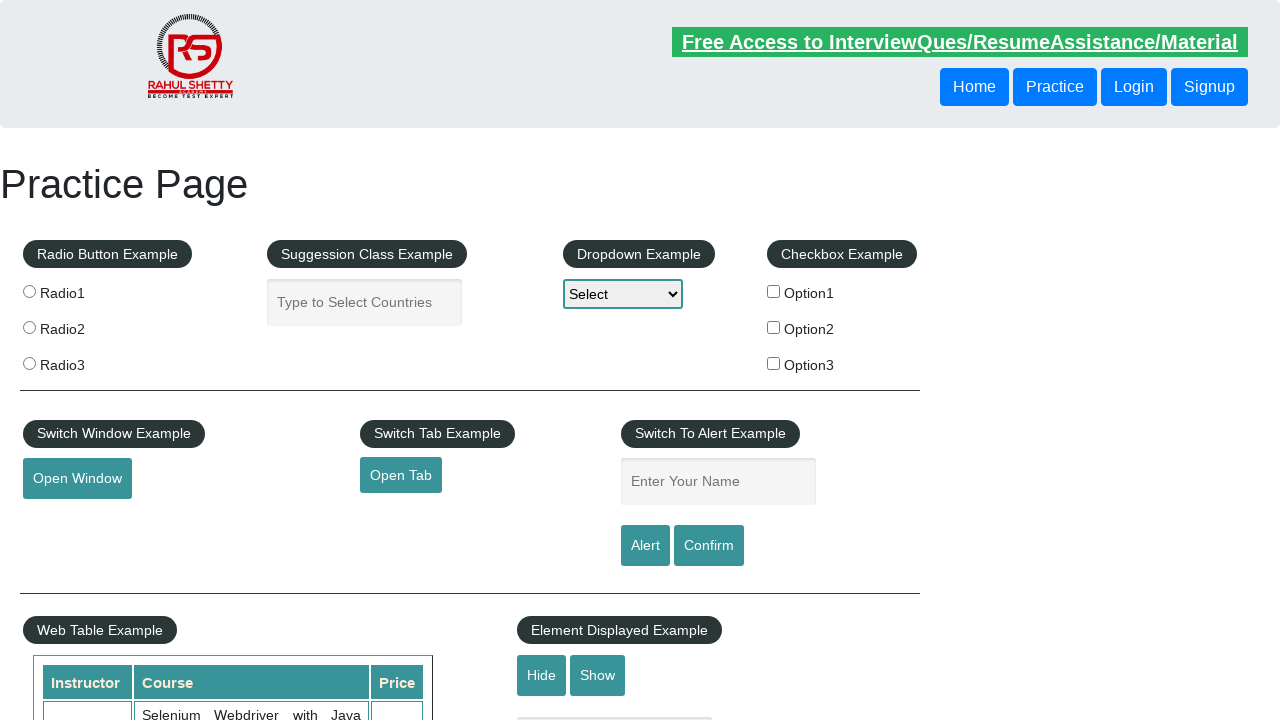

Navigated to practice automation page
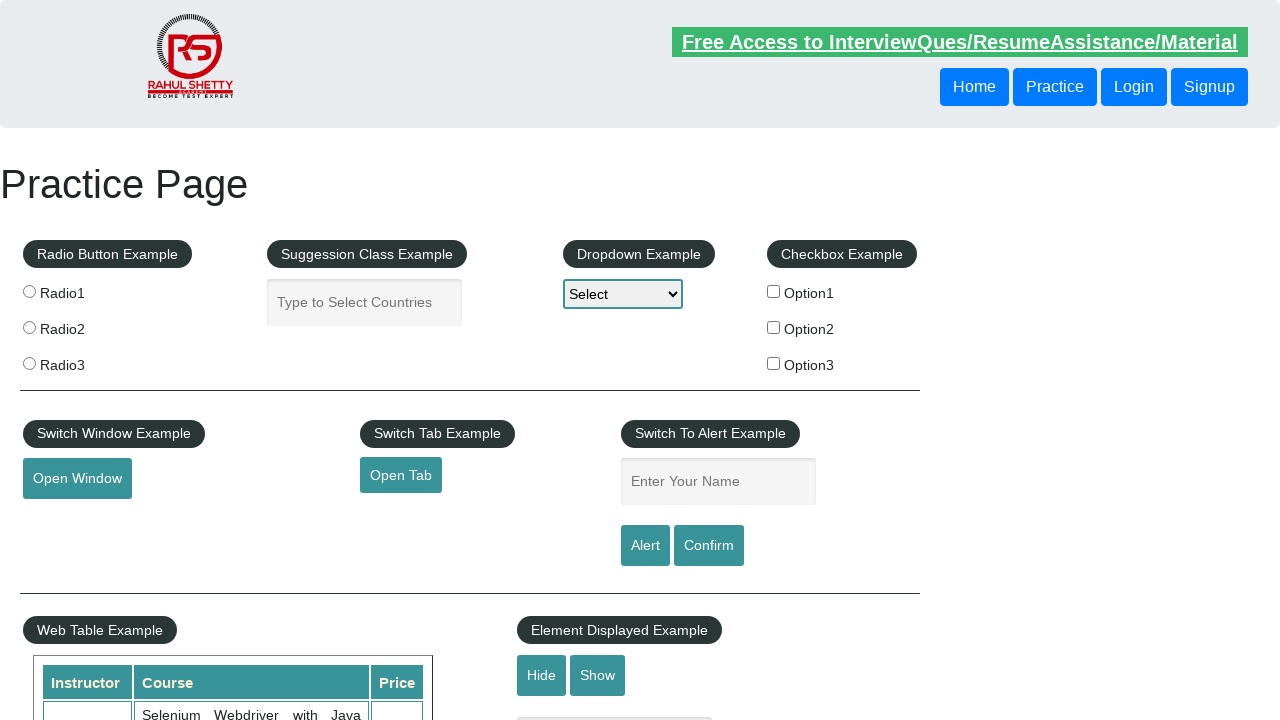

Located button using following-sibling XPath axis
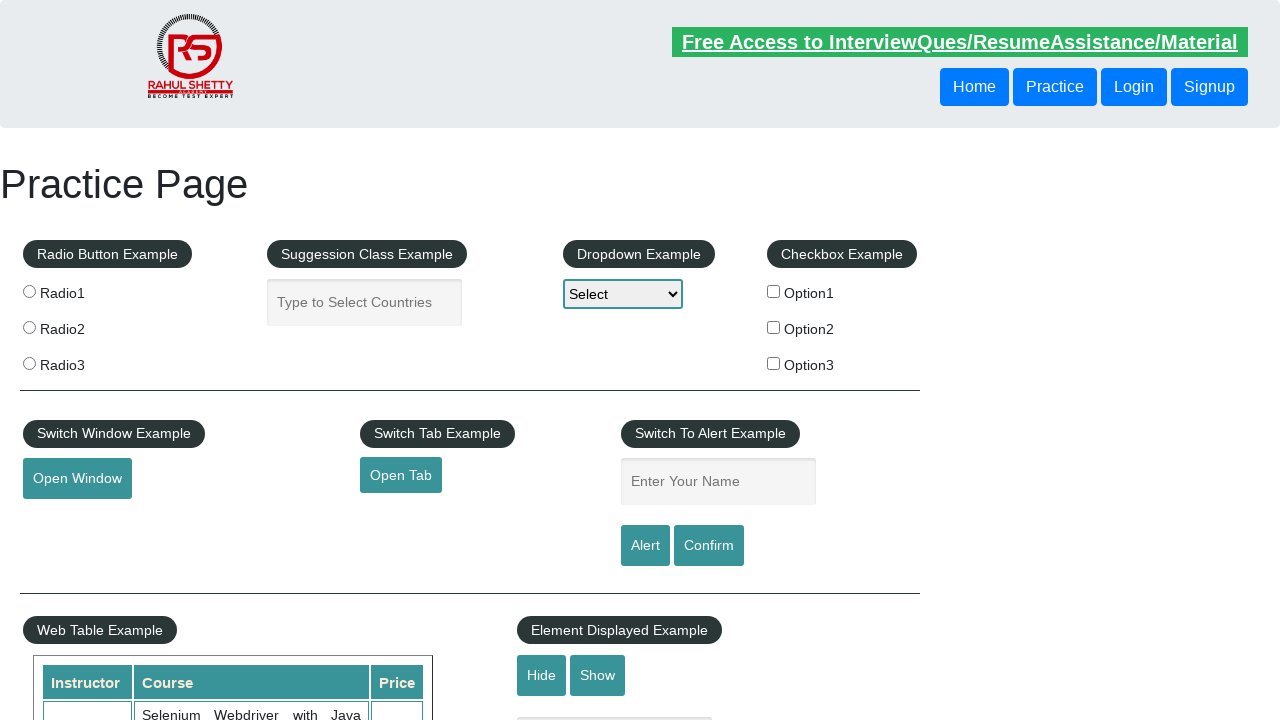

Button located with following-sibling axis became visible
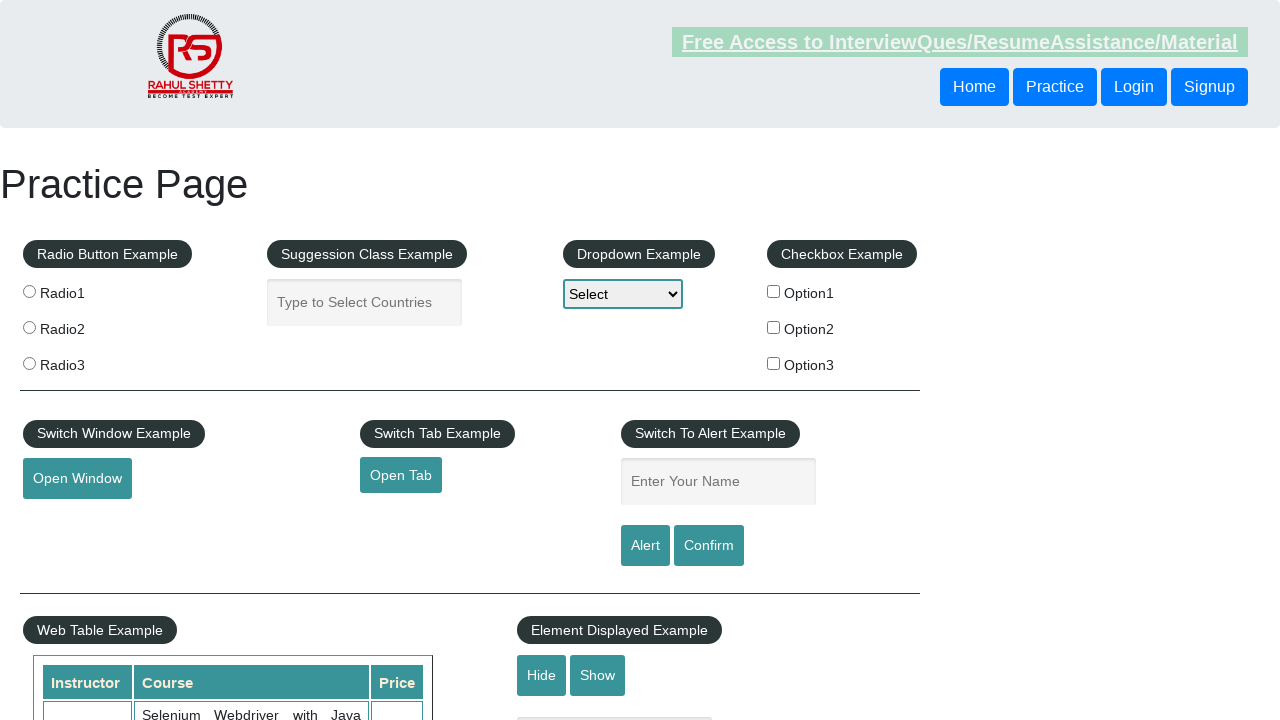

Retrieved text content from following-sibling button: 'Login'
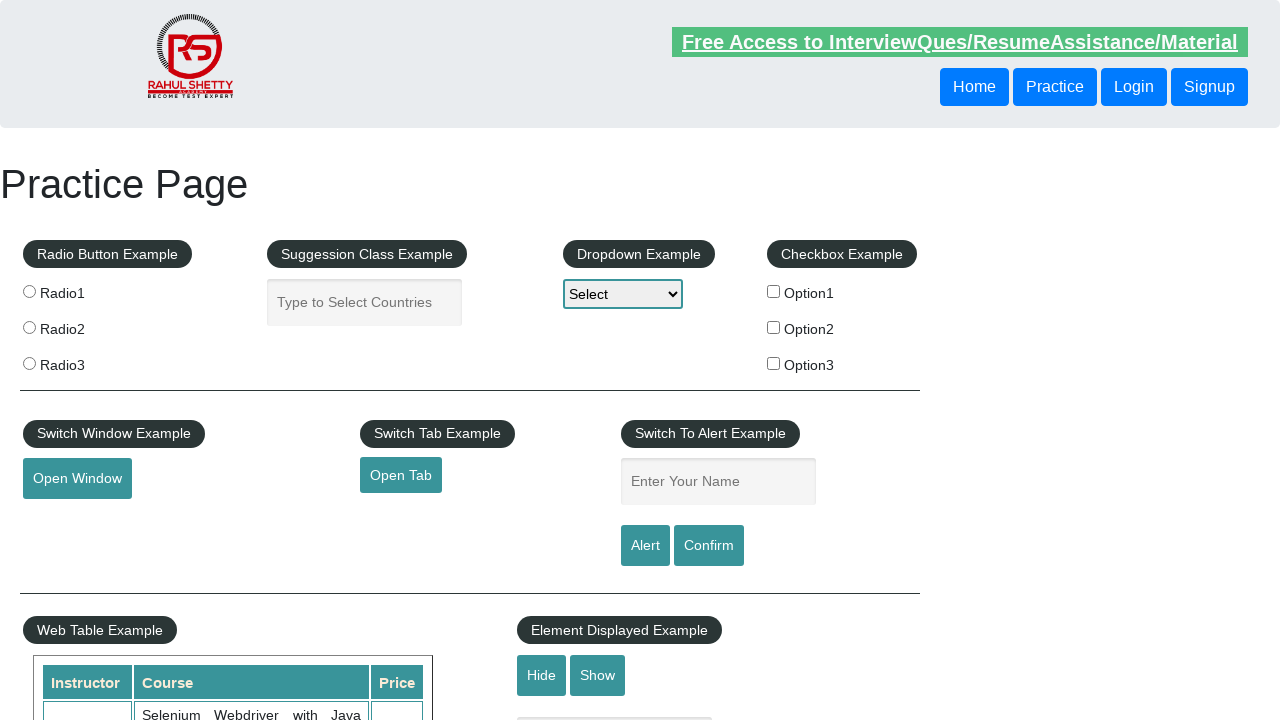

Located button using parent XPath axis
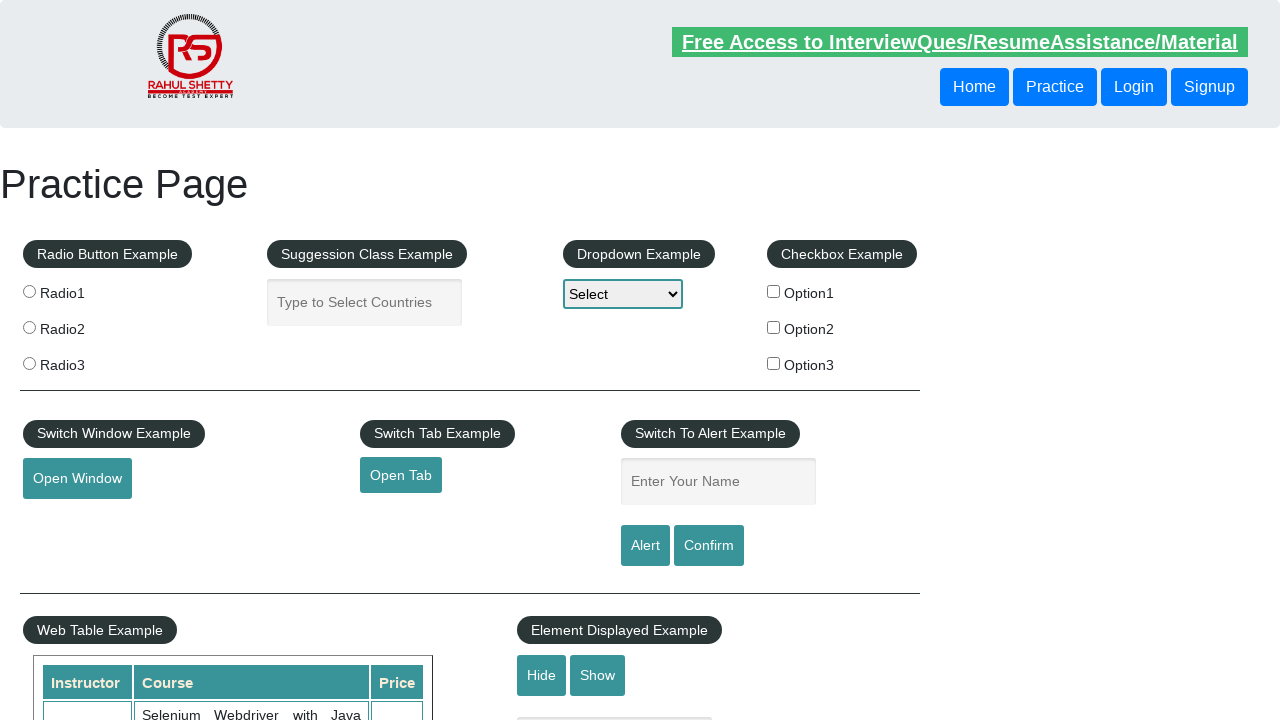

Button located with parent axis became visible
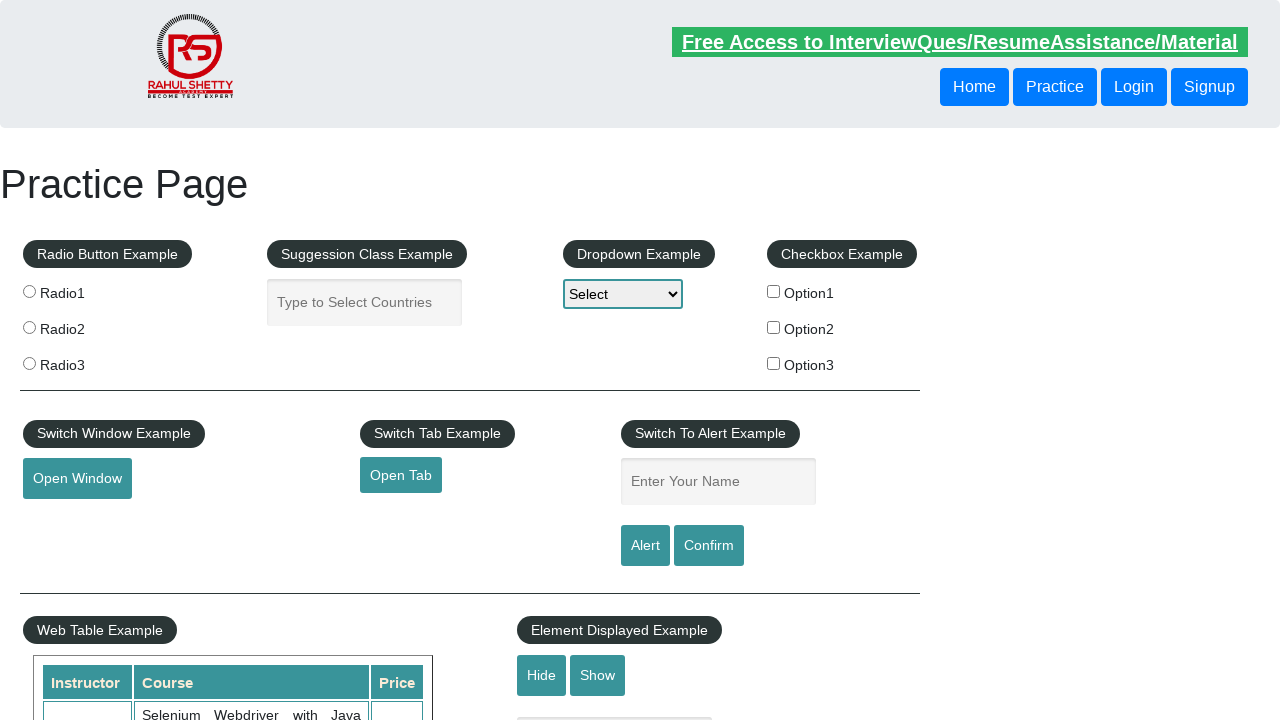

Retrieved text content from parent axis button: 'Login'
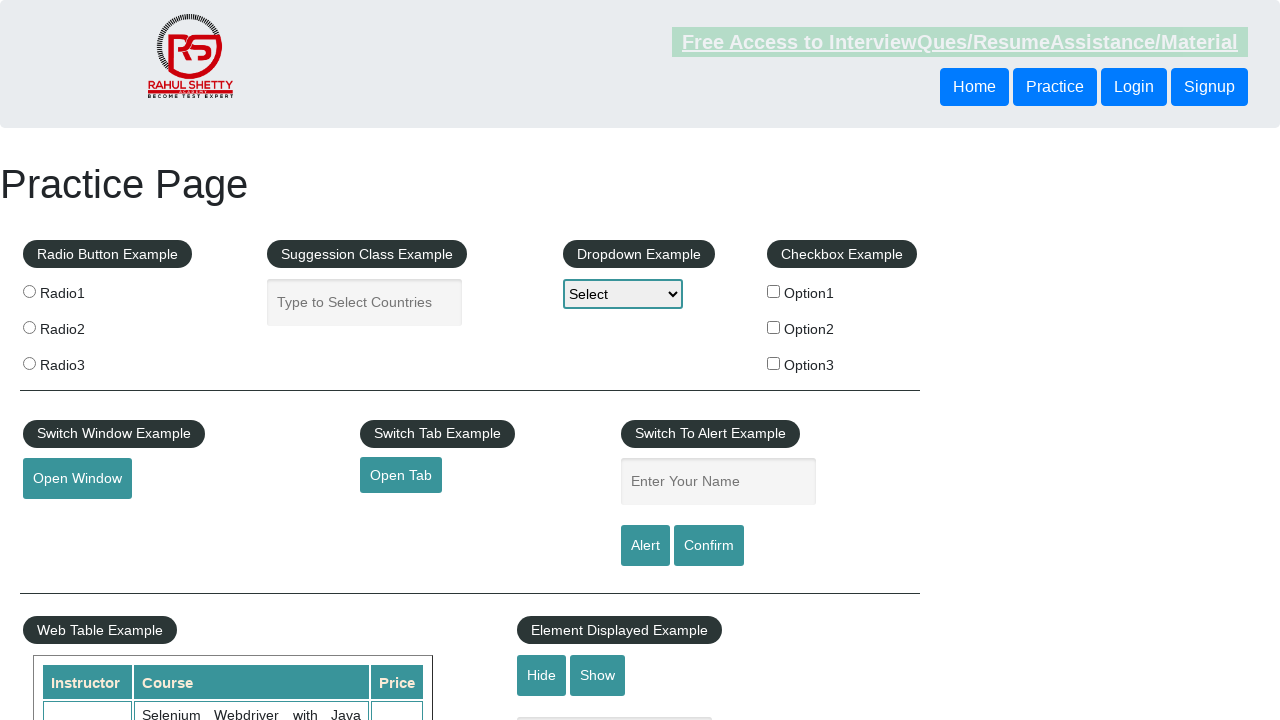

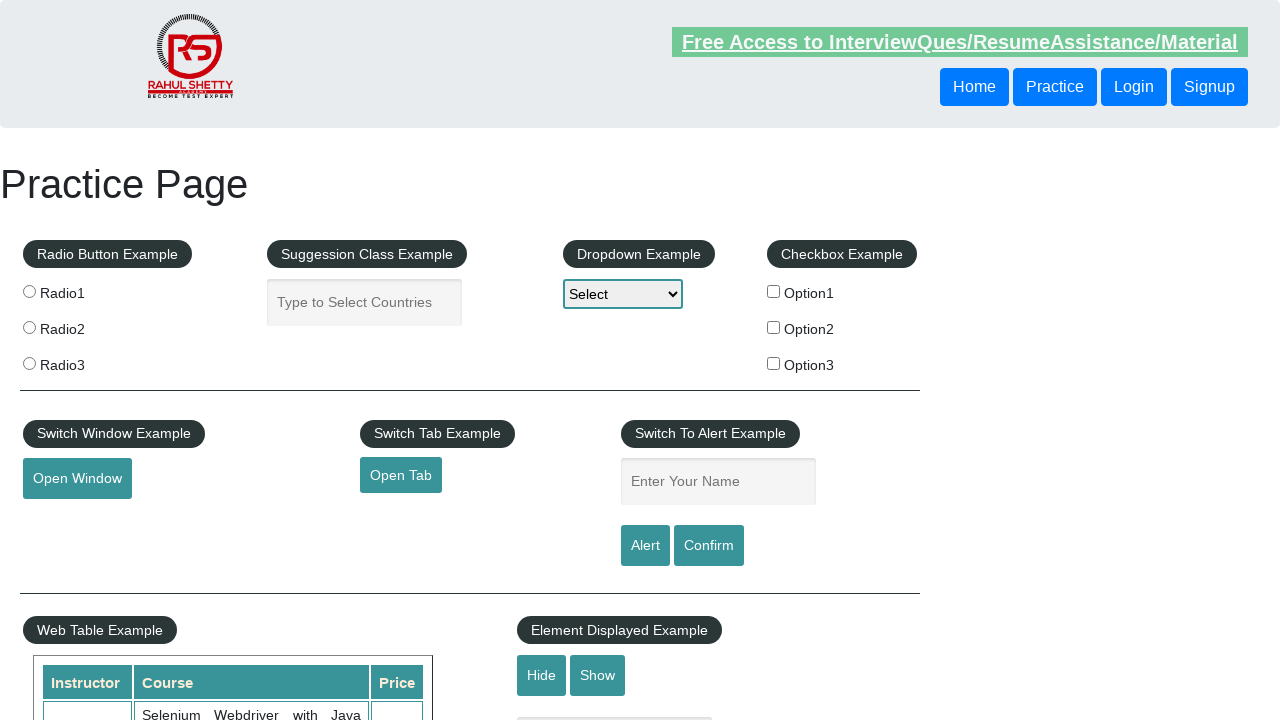